Searches for a product on Target's website by entering a search term and clicking the search button

Starting URL: https://www.target.com/

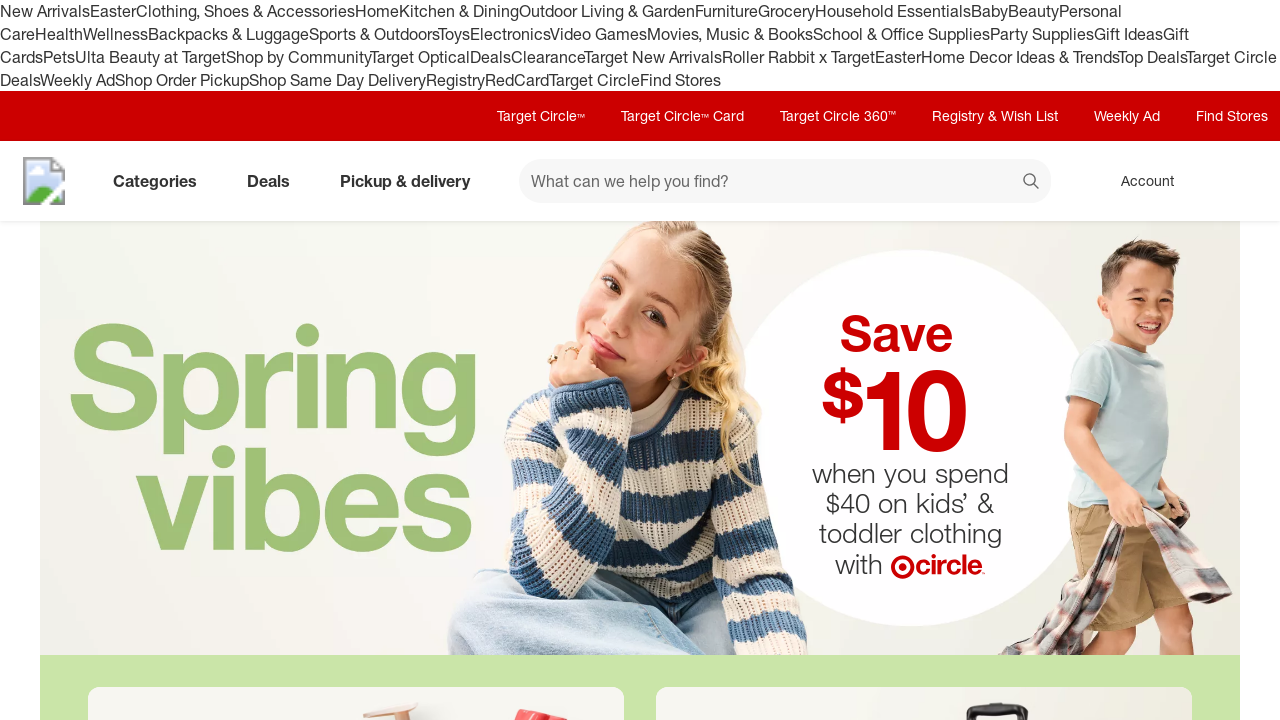

Filled search field with 'wireless headphones' on #search
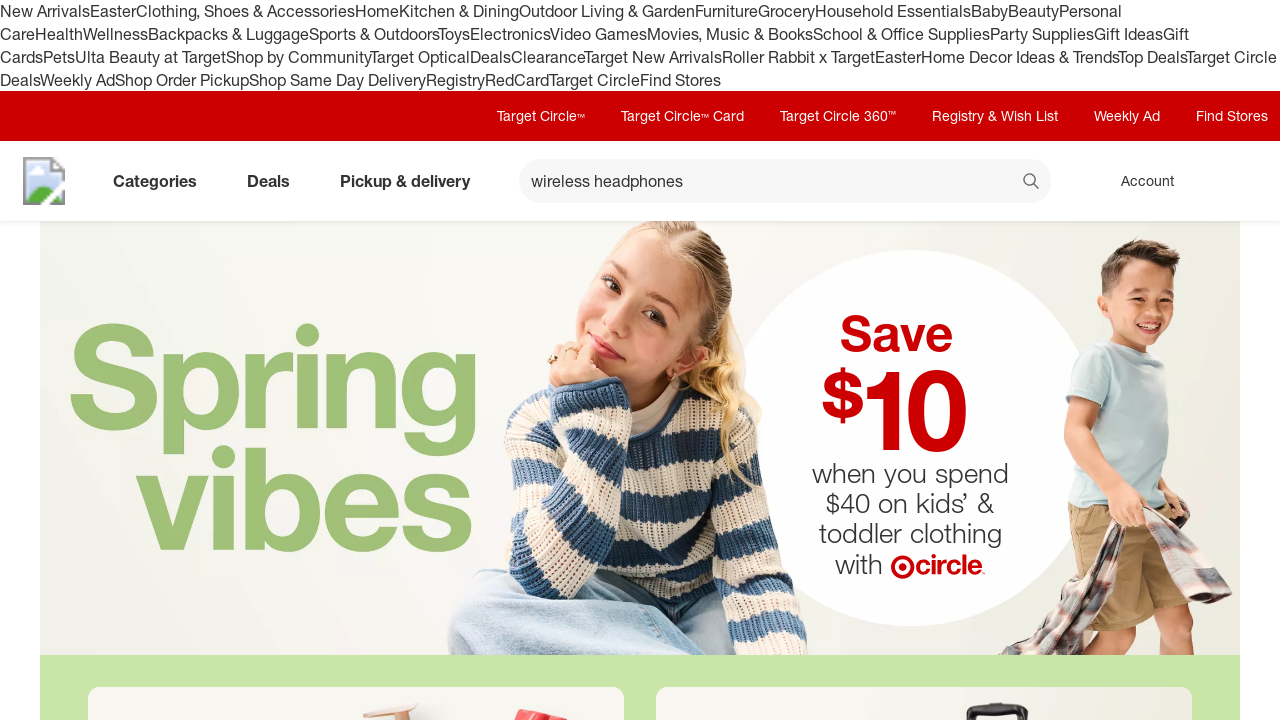

Clicked search button to search for product at (1032, 183) on button[data-test='@web/Search/SearchButton']
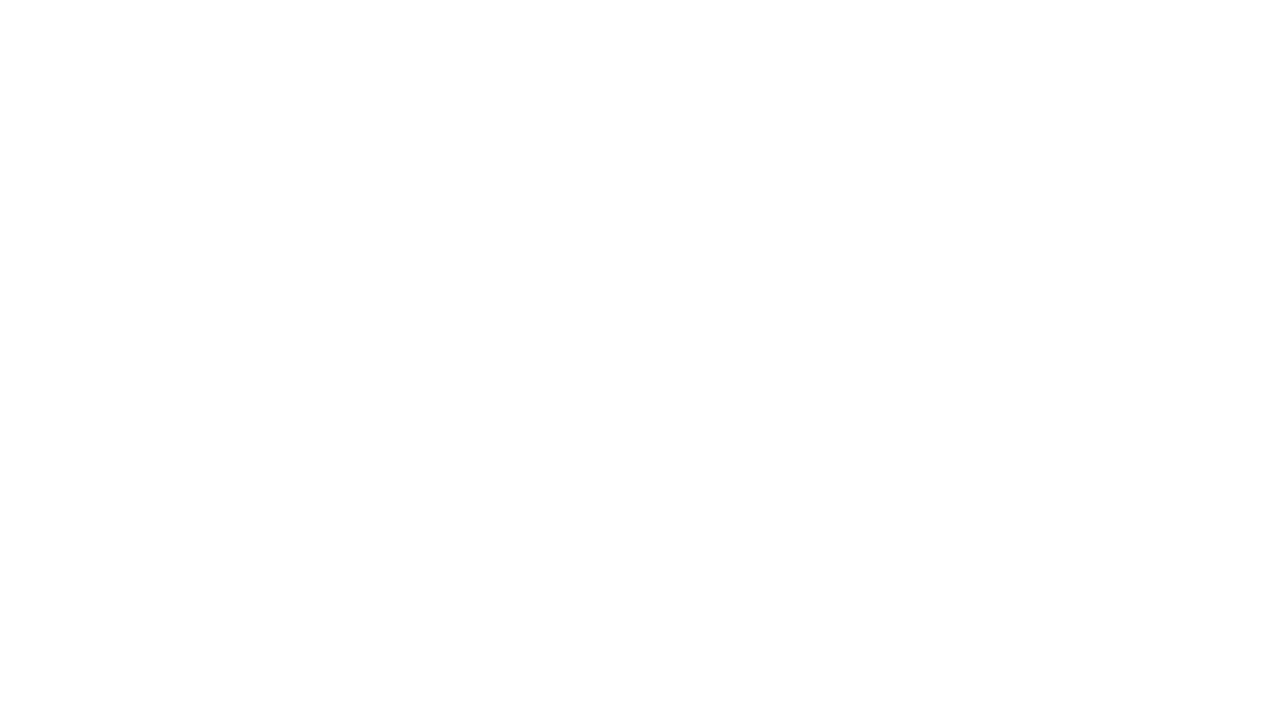

Search results page loaded successfully
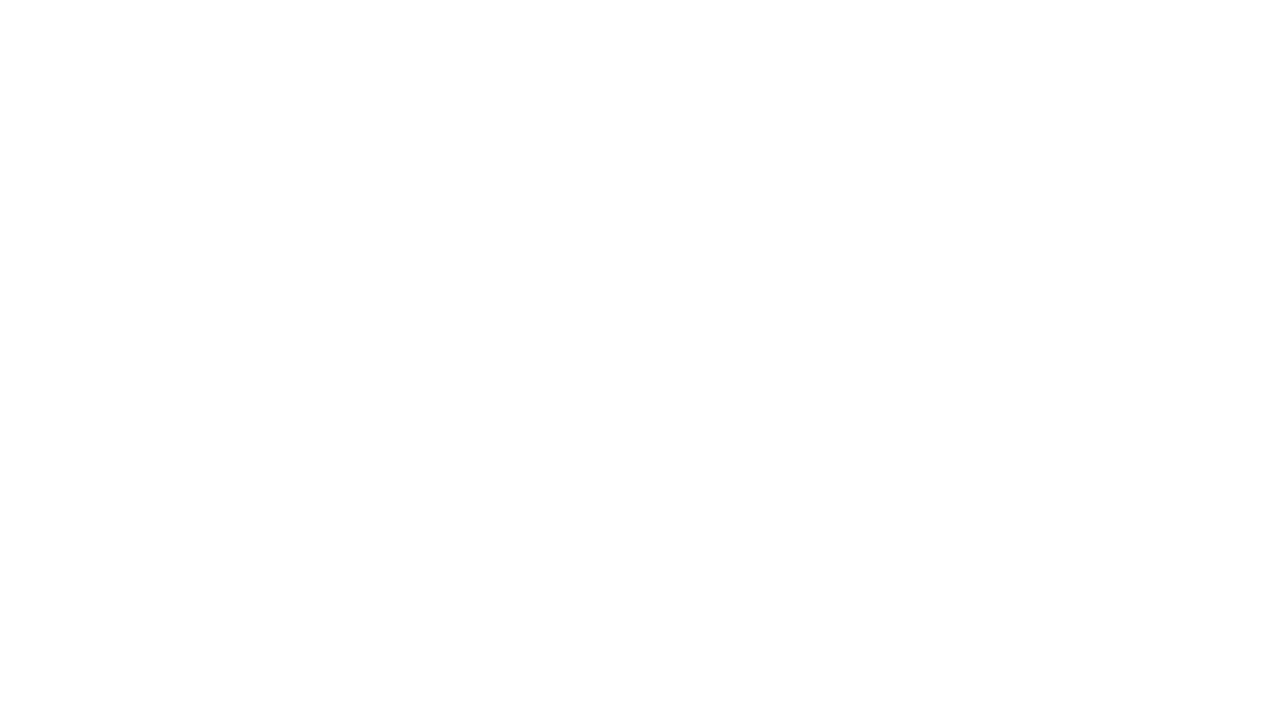

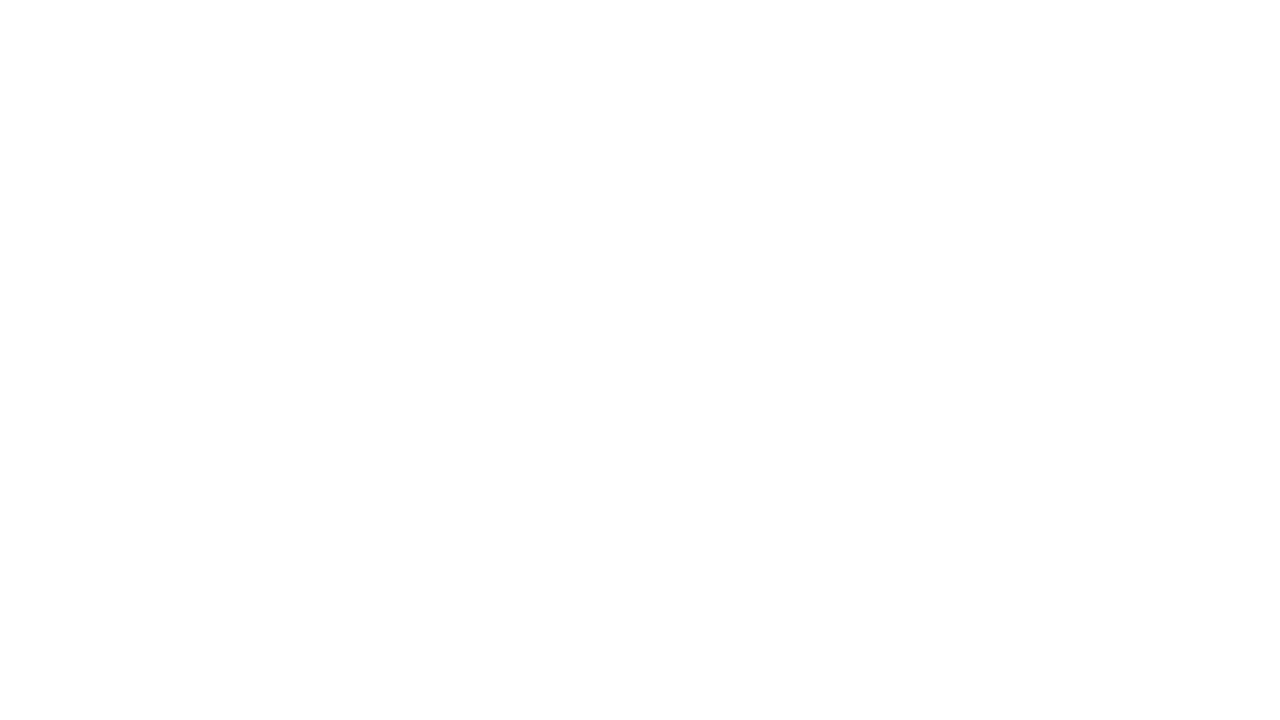